Tests double-click functionality on a sample Selenium testing site by performing a double-click action on a button element

Starting URL: https://artoftesting.com/samplesiteforselenium

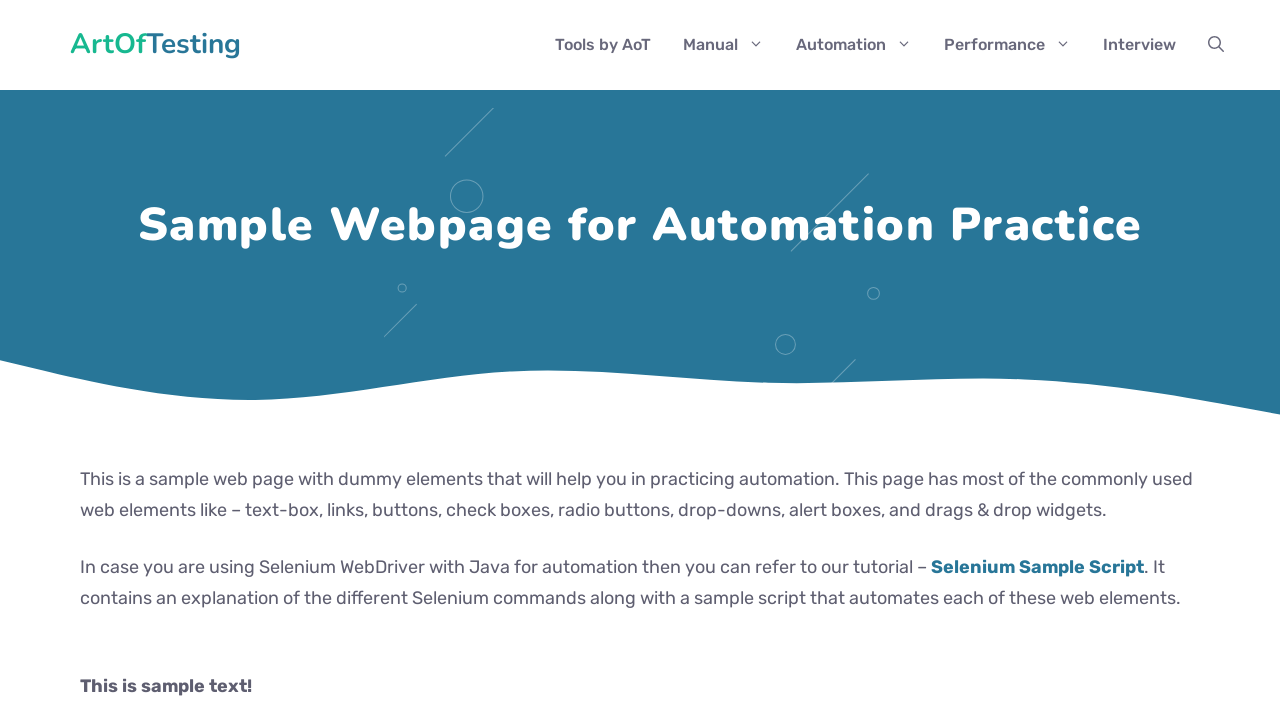

Navigated to Selenium testing site
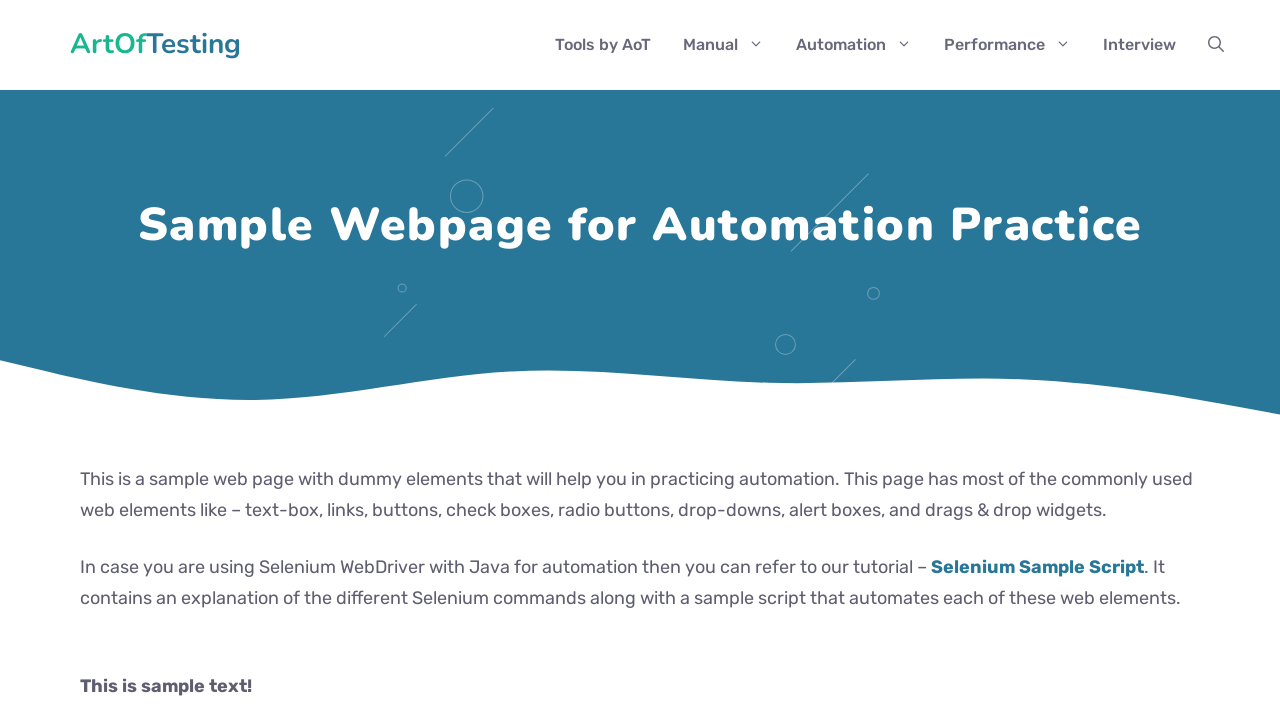

Performed double-click action on the double-click button at (242, 361) on #dblClkBtn
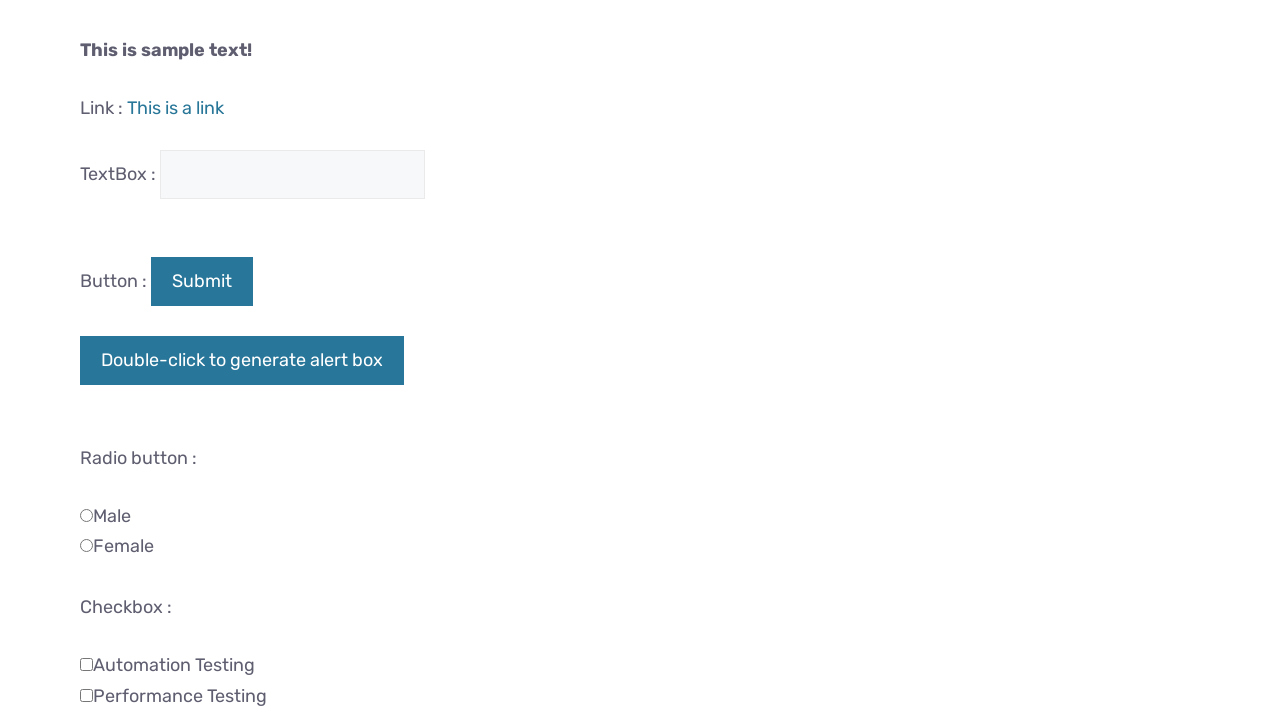

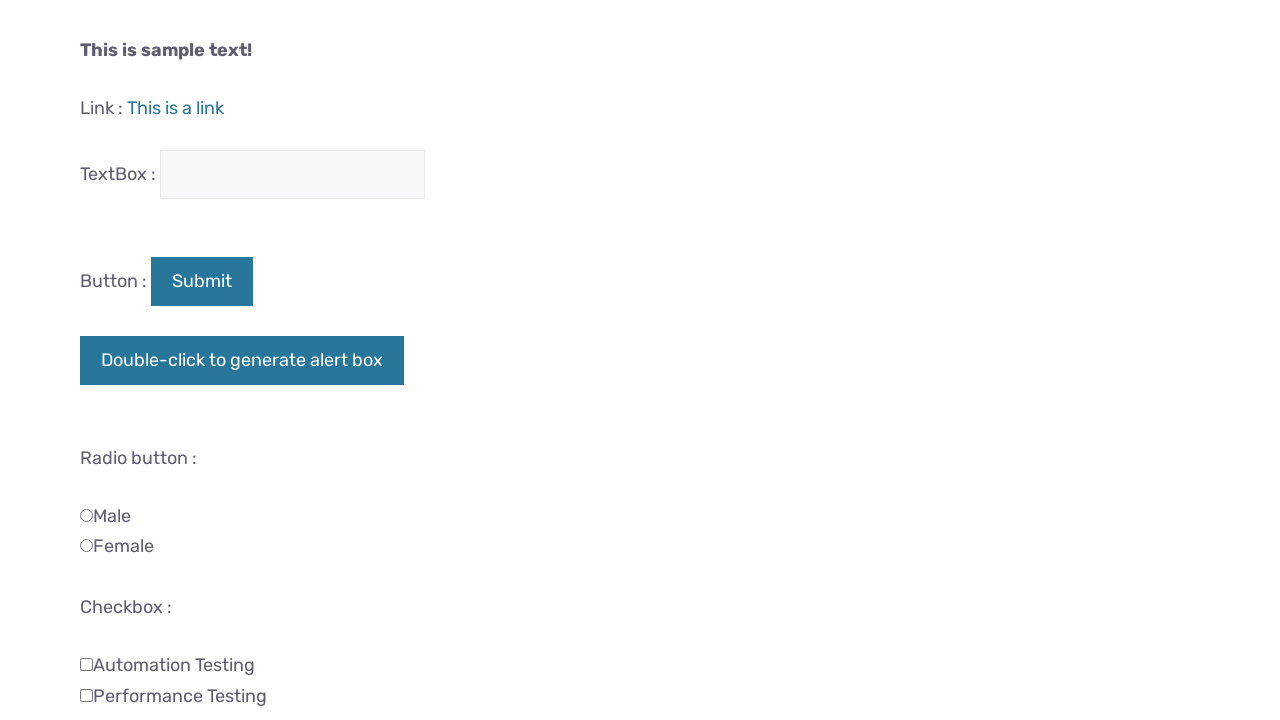